Waits for a price to reach $100, then solves a mathematical problem by extracting a value, calculating its result, and submitting the answer

Starting URL: http://suninjuly.github.io/explicit_wait2.html

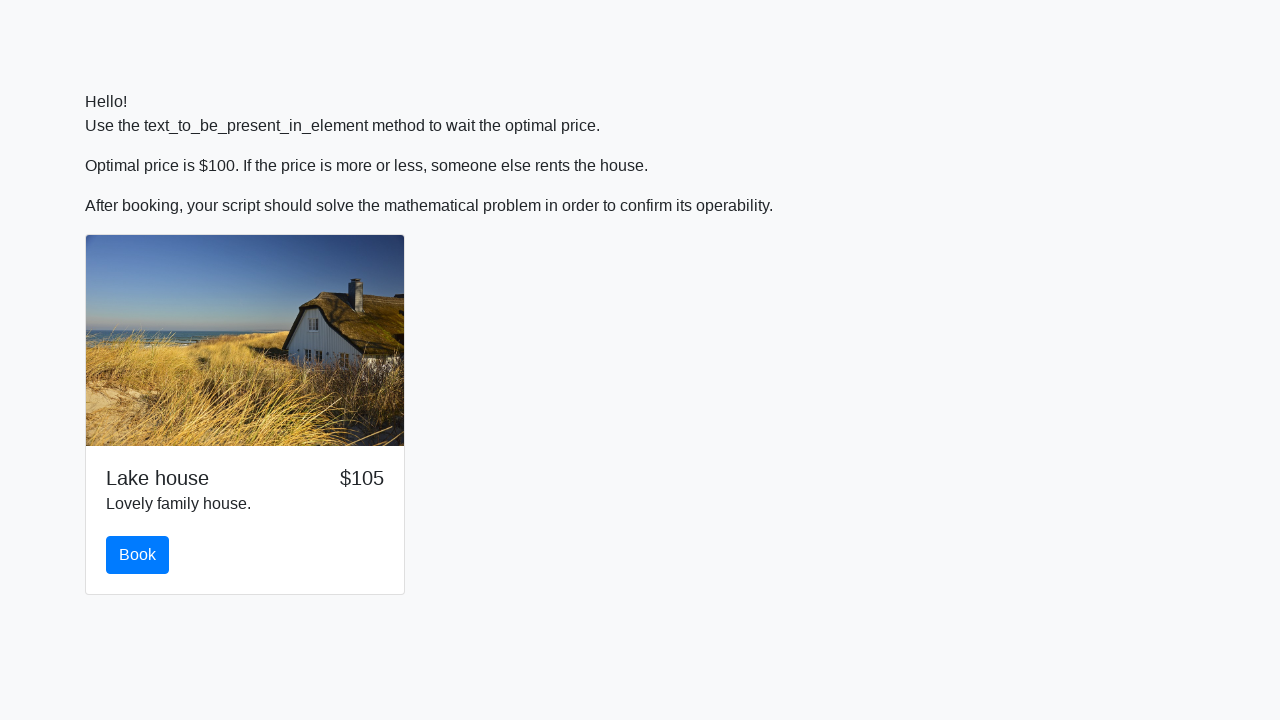

Waited for price to reach $100
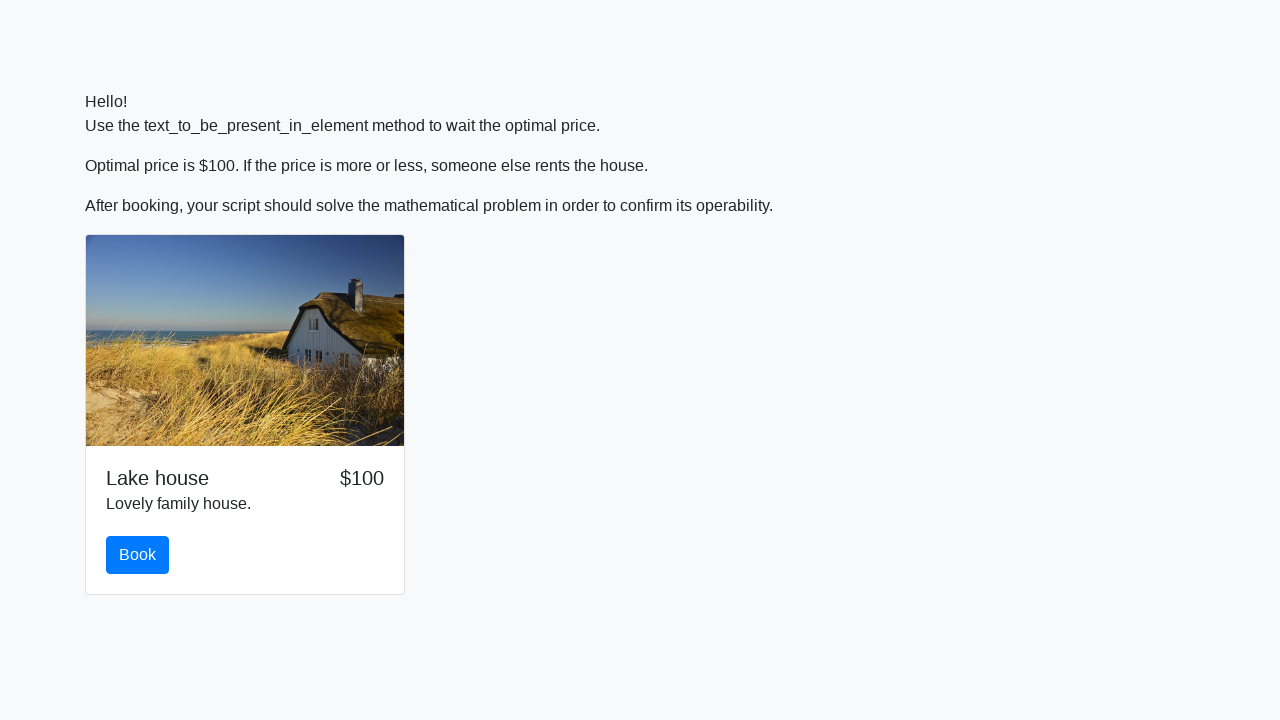

Clicked the book button at (138, 555) on #book
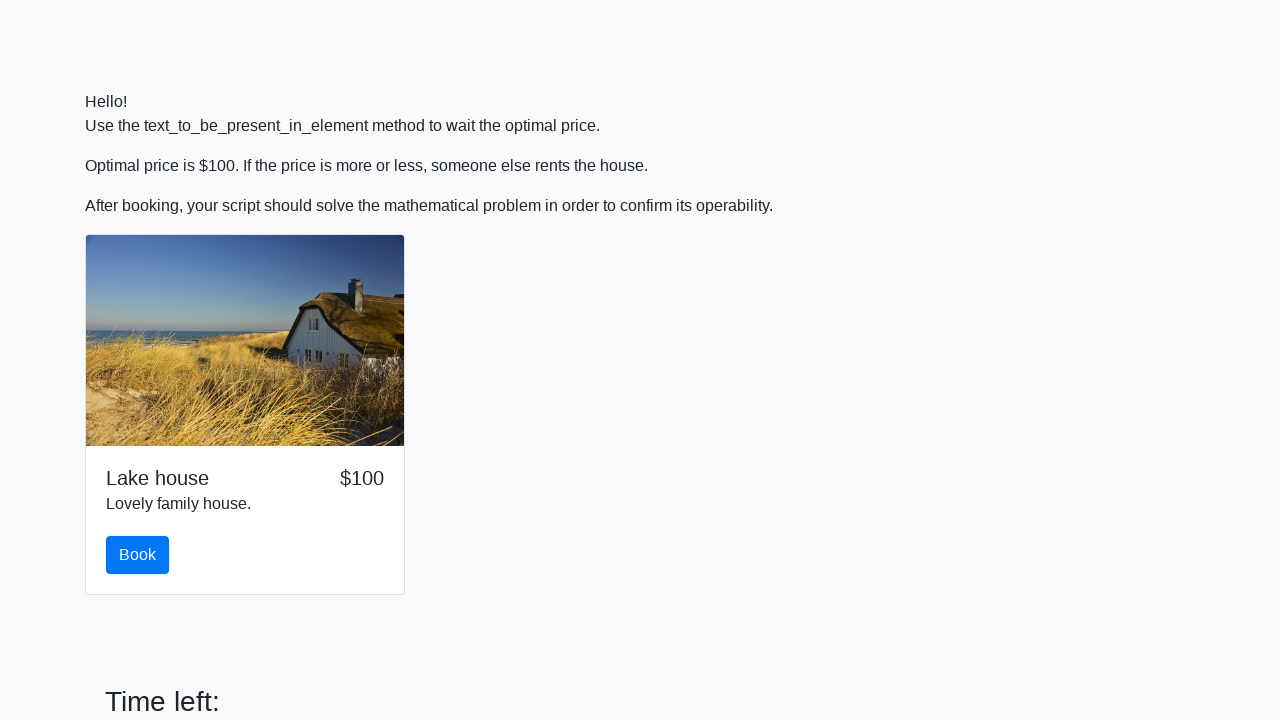

Extracted value from #input_value: 21
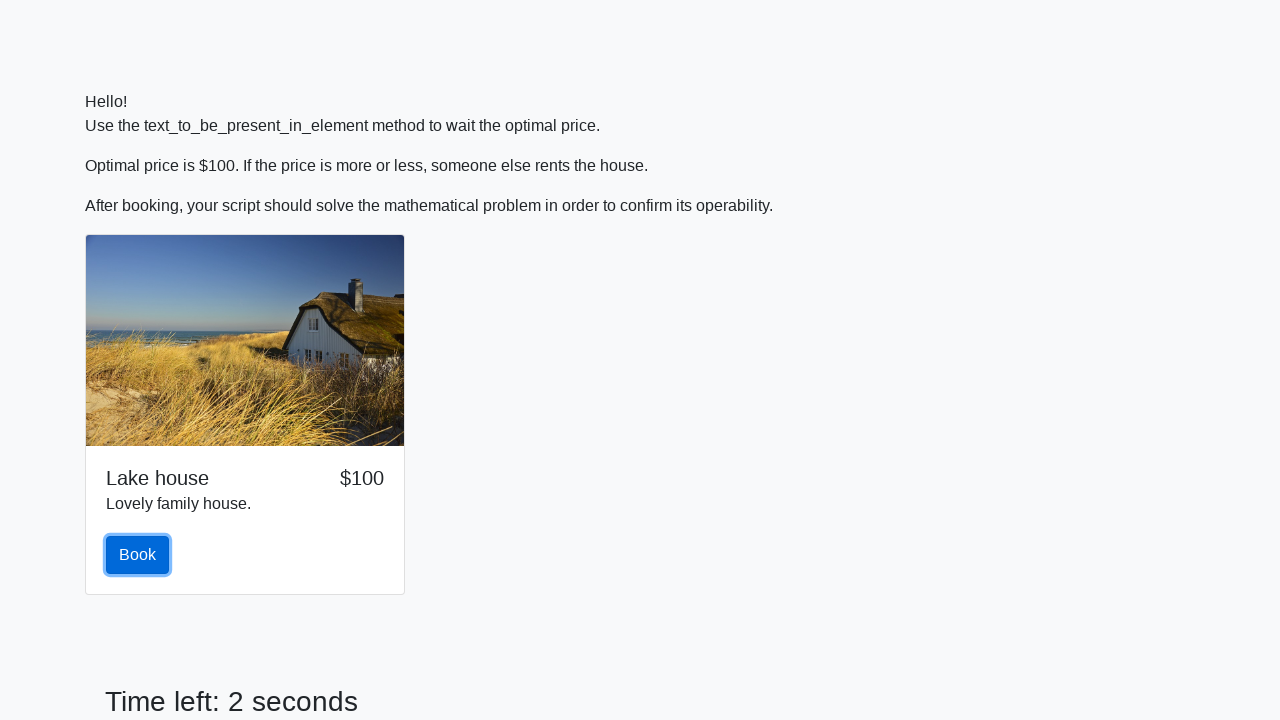

Calculated mathematical result: 2.30656393314411
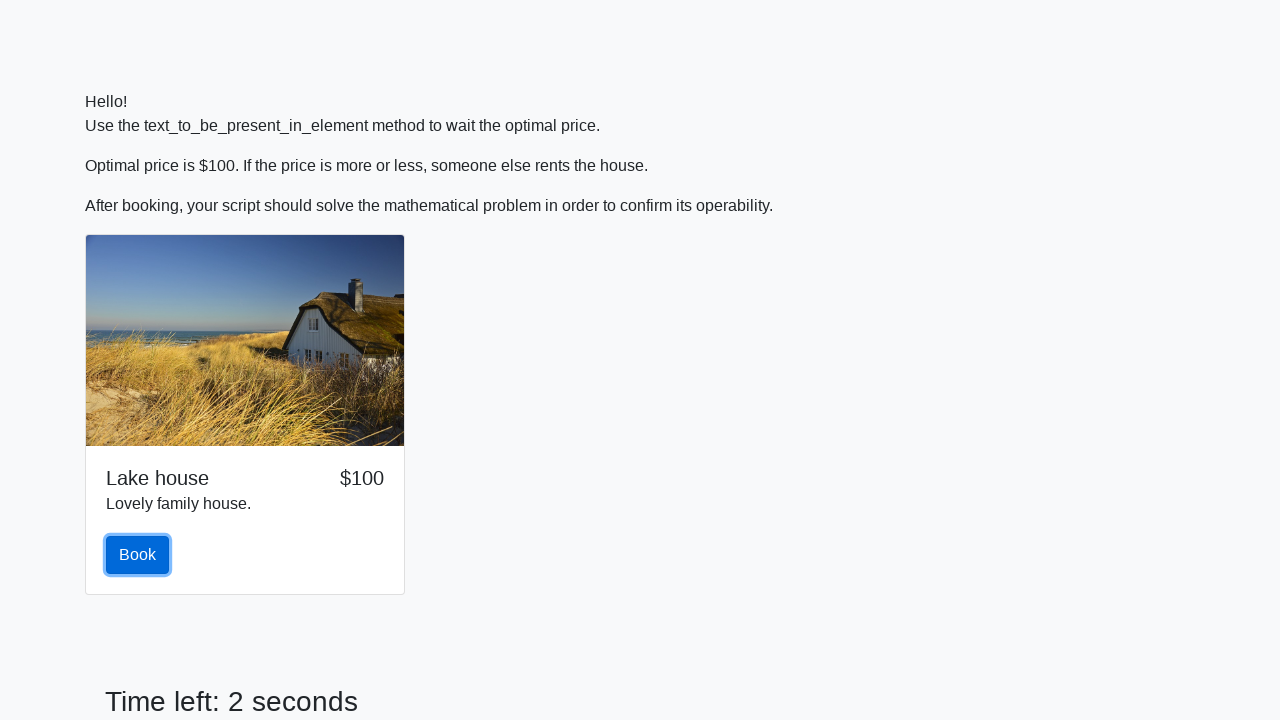

Filled answer field with calculated value: 2.30656393314411 on #answer
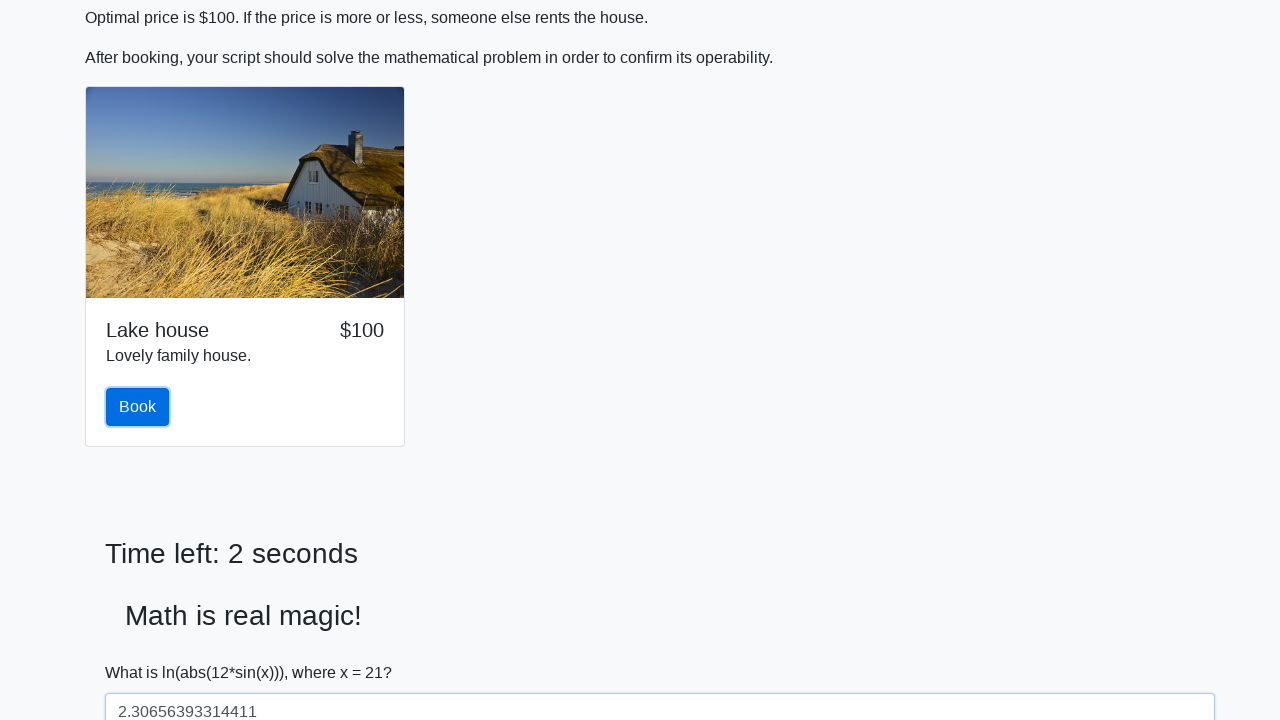

Clicked the solve button to submit answer at (143, 651) on #solve
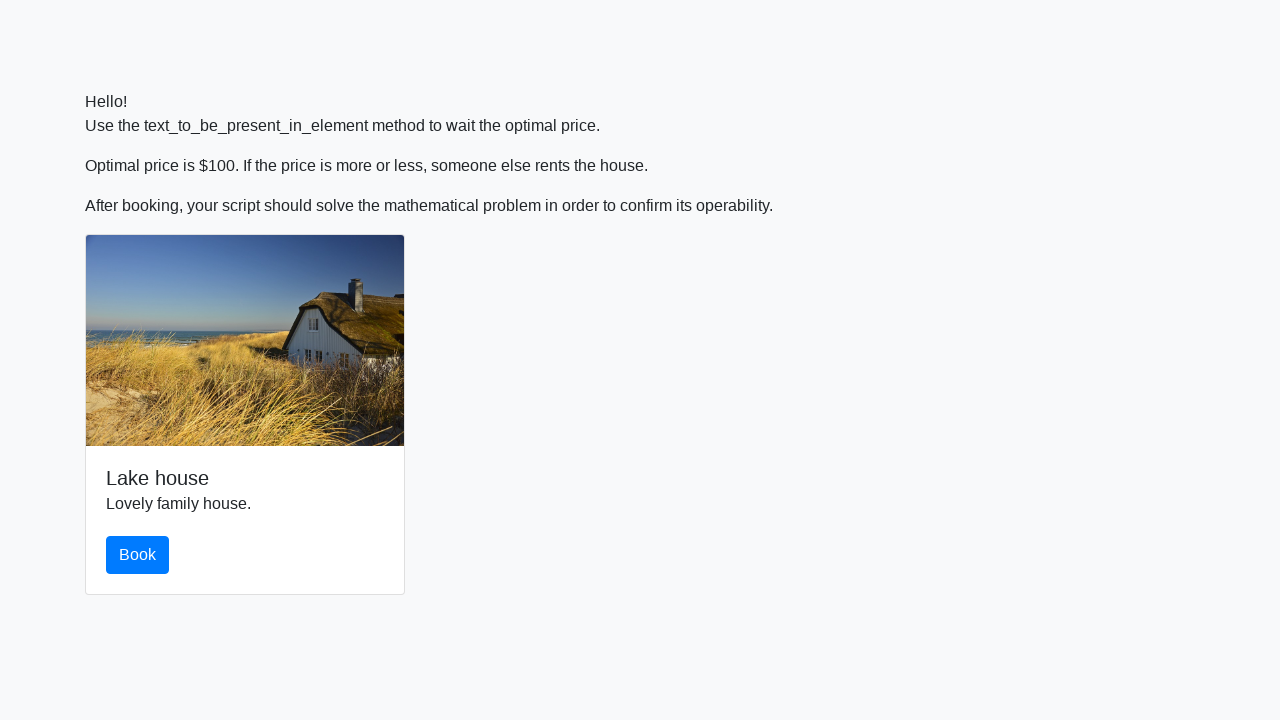

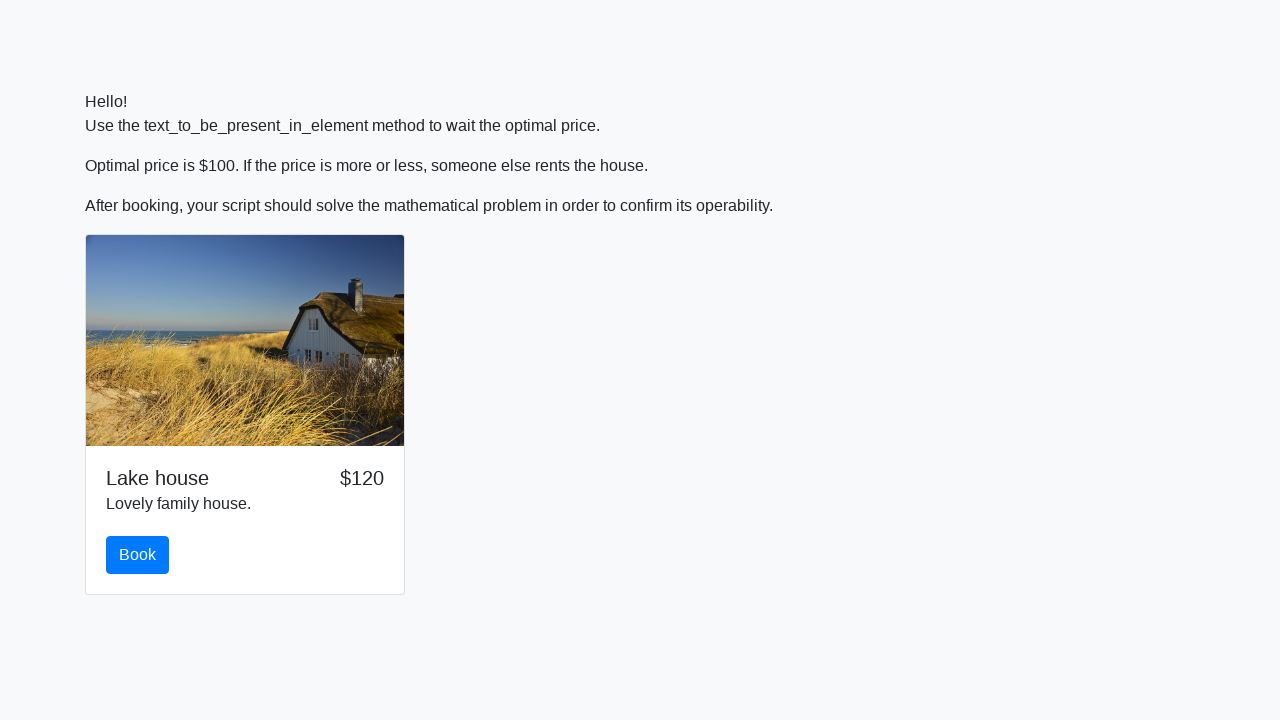